Tests the Python.org search functionality by entering "pycon" as a search query and verifying that results are returned

Starting URL: http://www.python.org

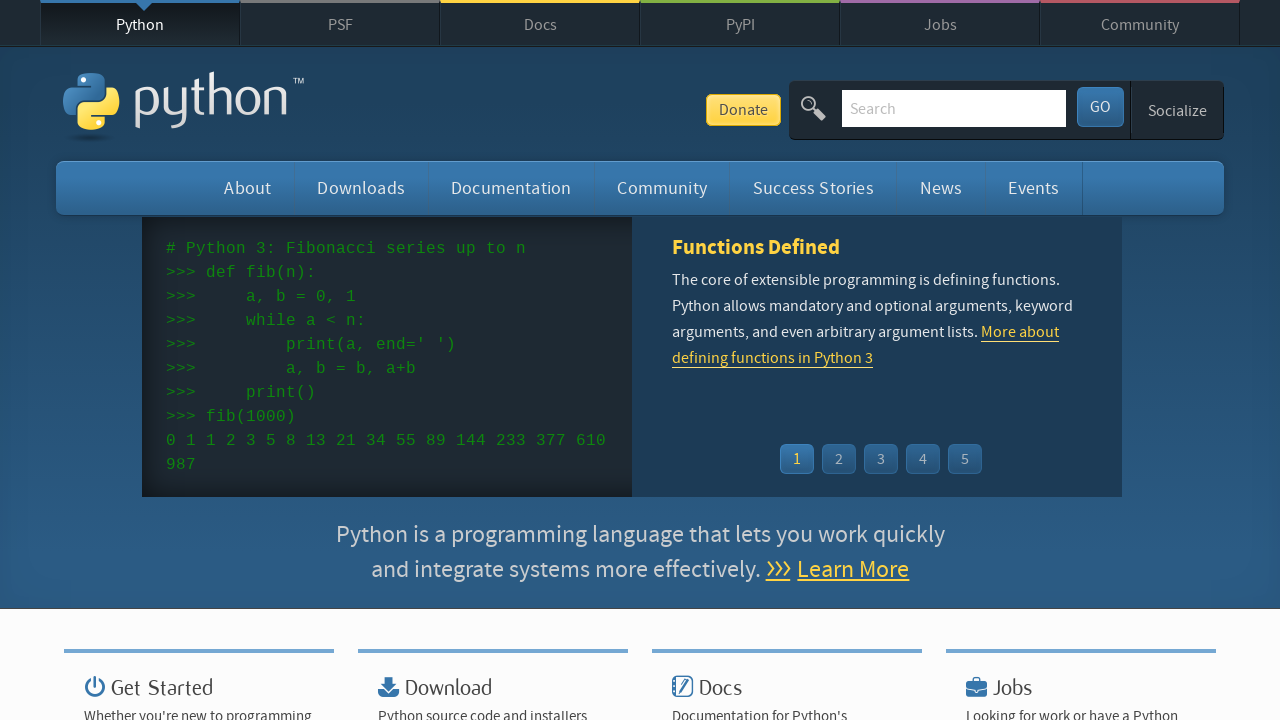

Verified page title contains 'Python'
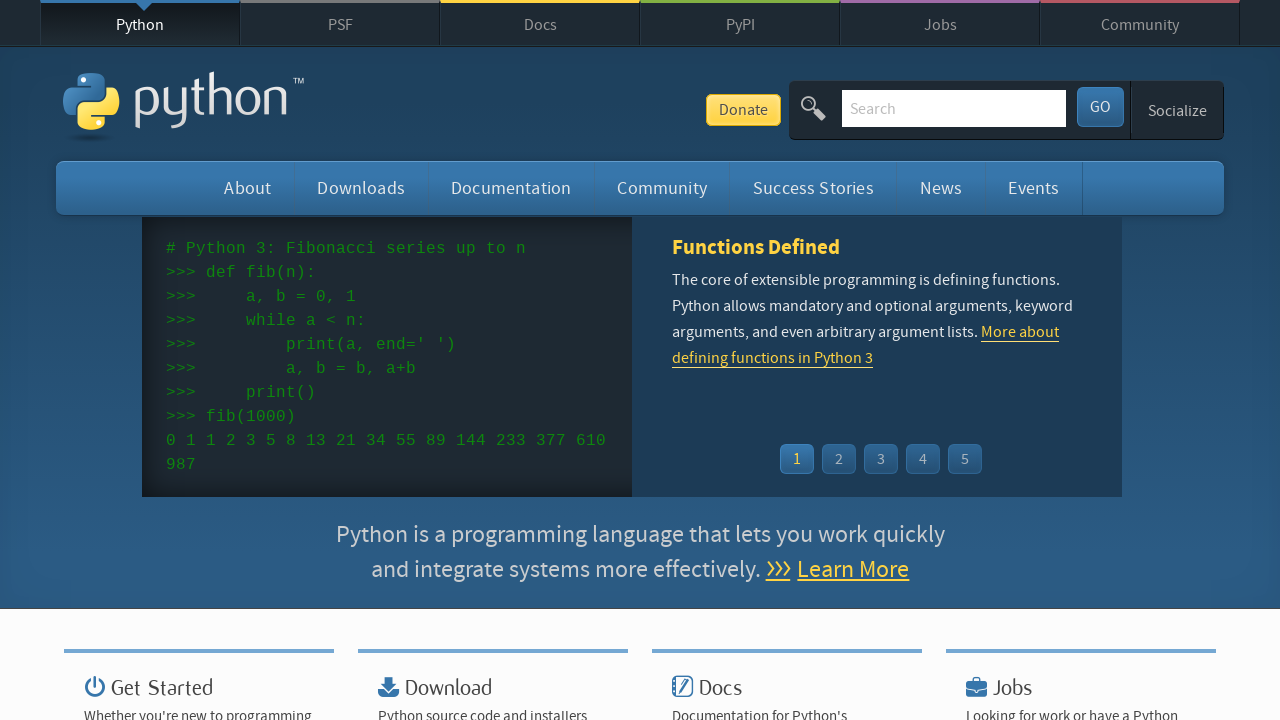

Filled search box with 'pycon' on input[name='q']
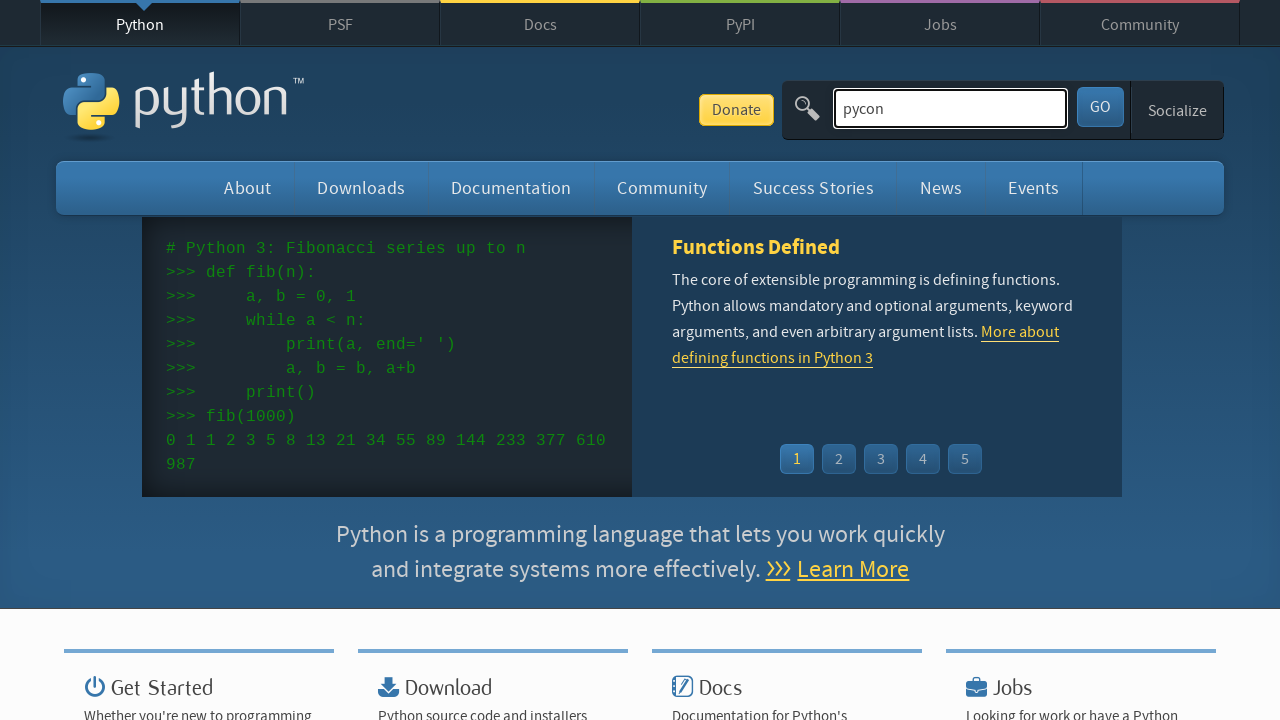

Pressed Enter to submit search query on input[name='q']
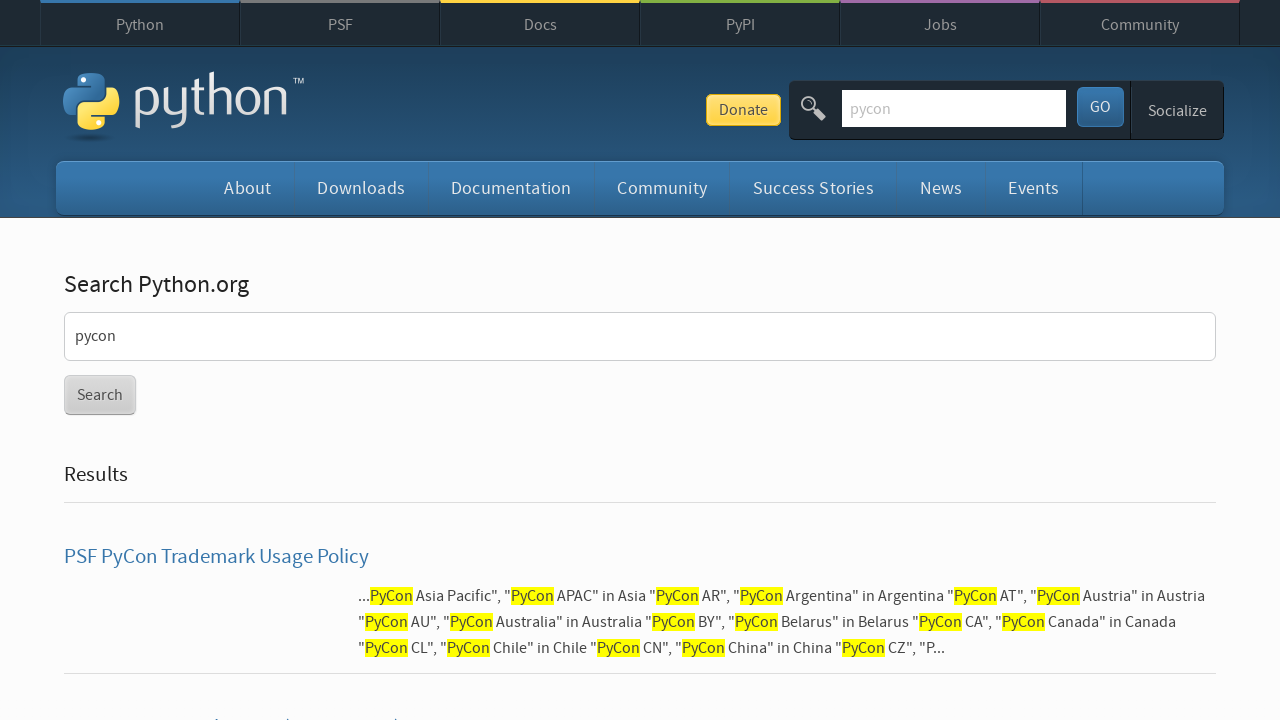

Waited for page to reach networkidle state
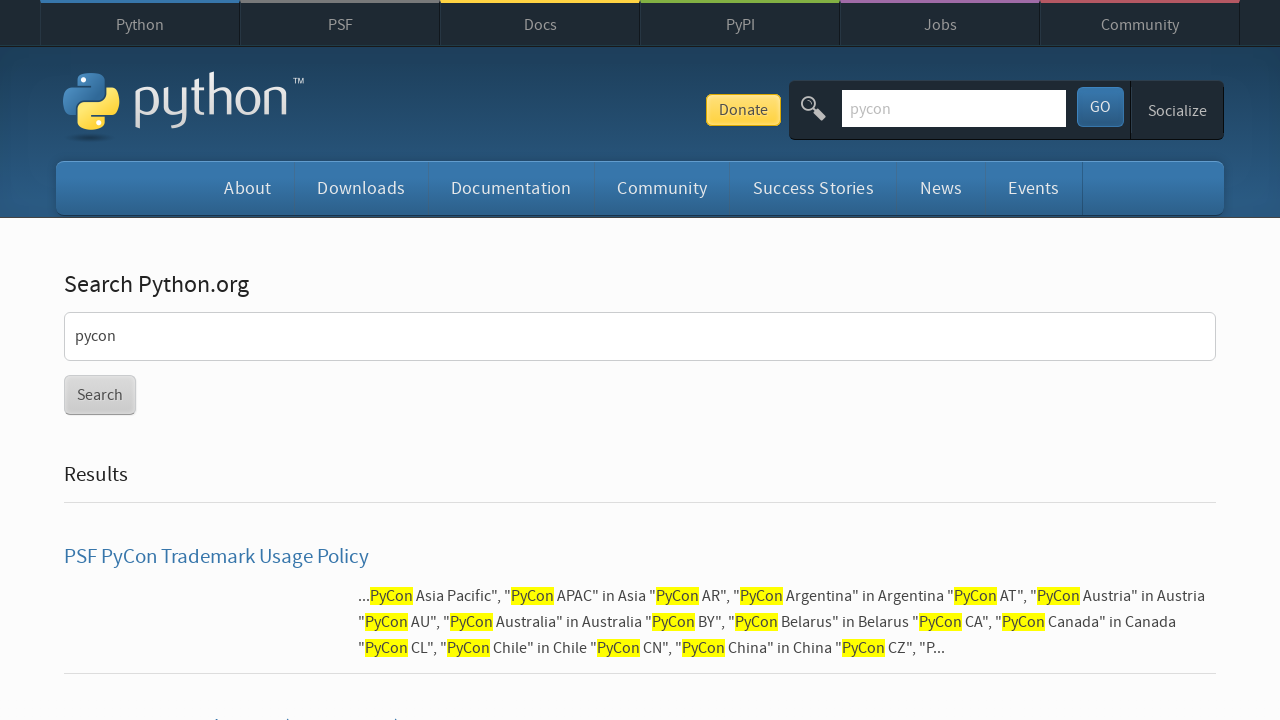

Verified search results are displayed (no 'No results found' message)
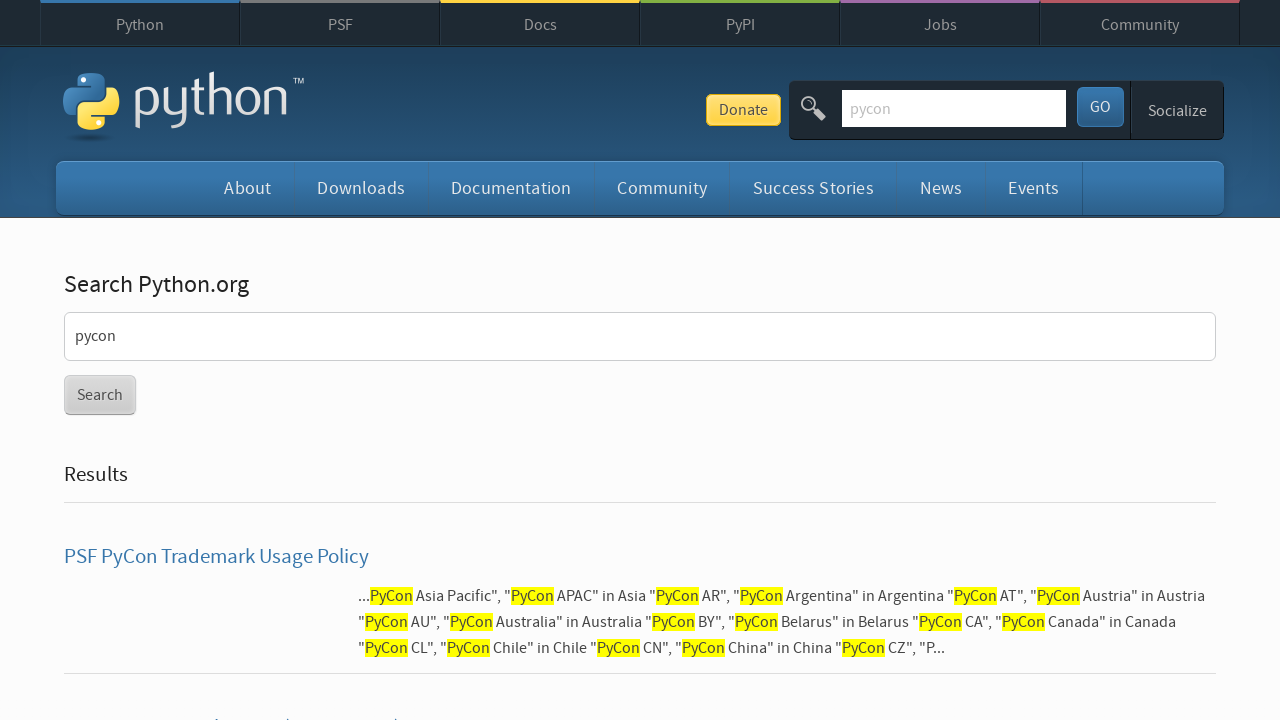

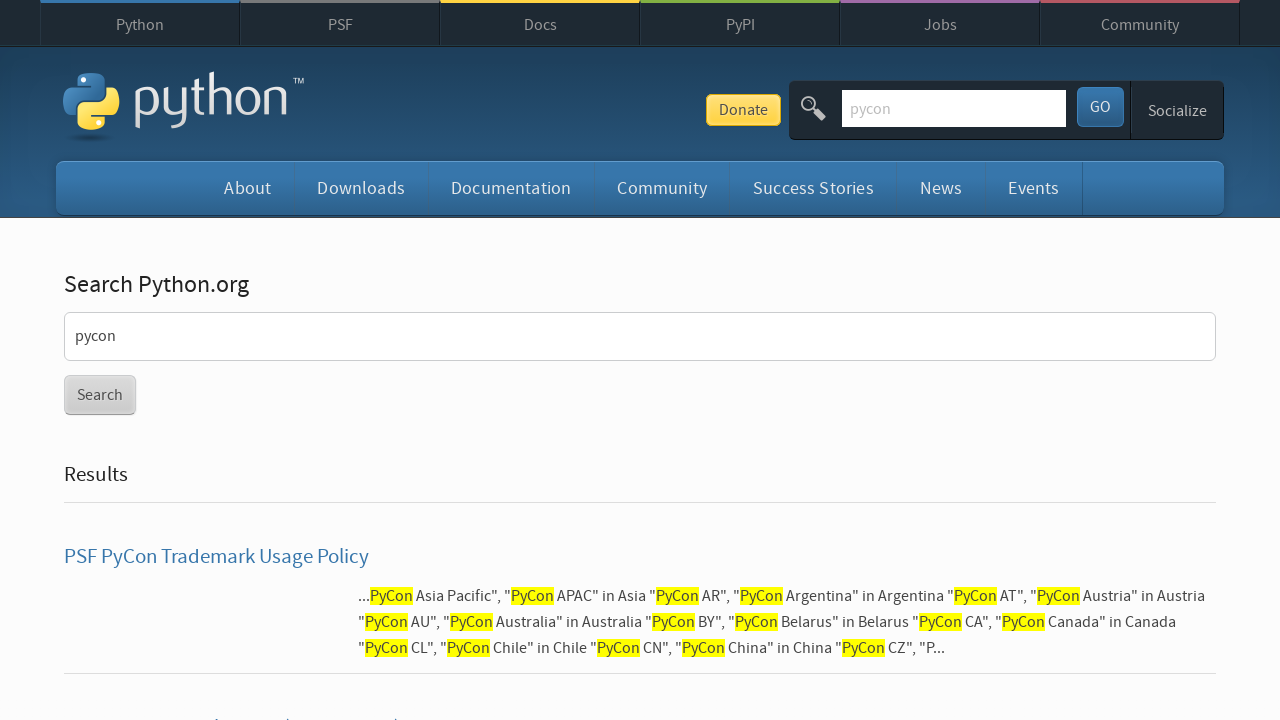